Tests drag and drop functionality by dragging an element from source to destination within an iframe

Starting URL: https://jqueryui.com/droppable/

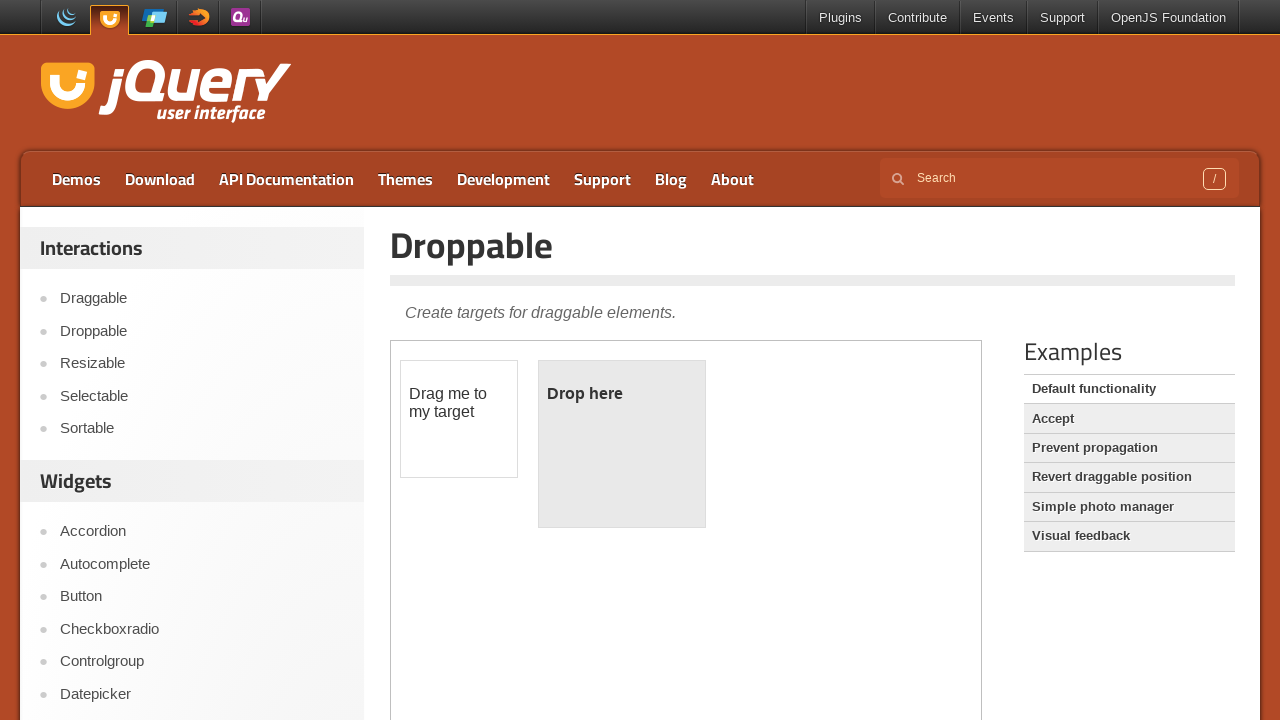

Located iframe containing drag and drop demo
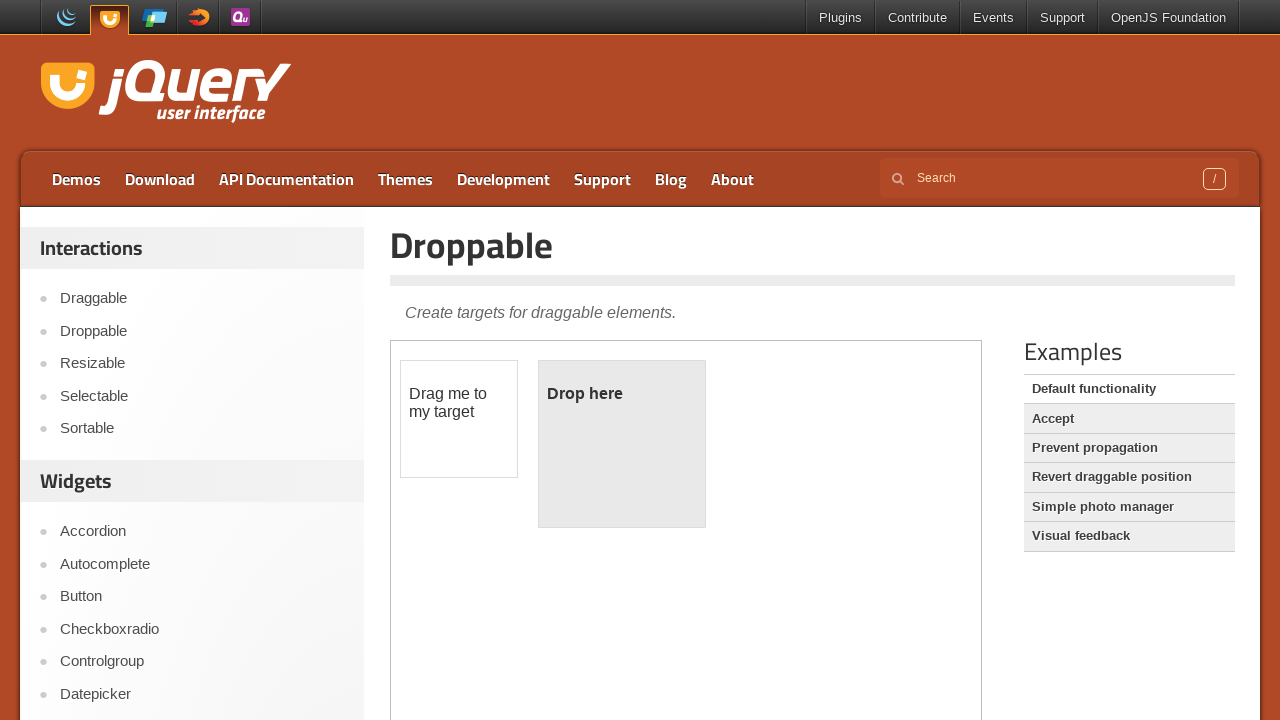

Located draggable source element 'Drag me to my target'
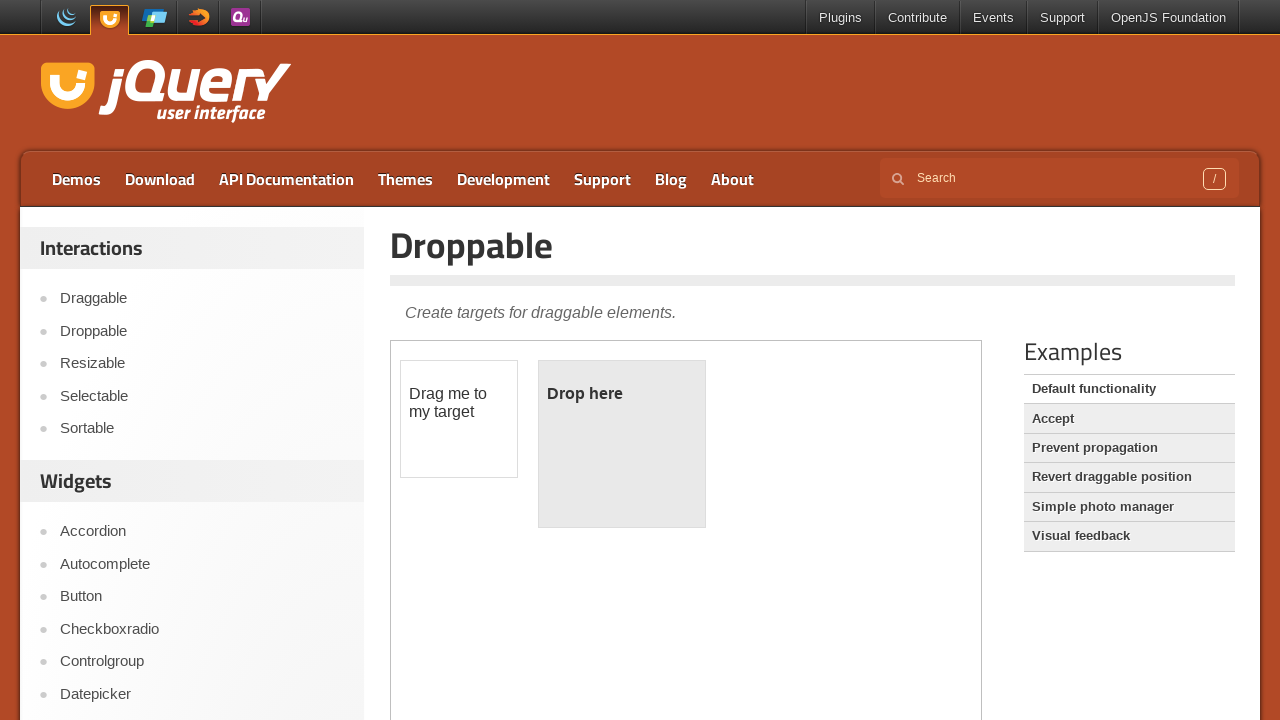

Located drop target element 'Drop here'
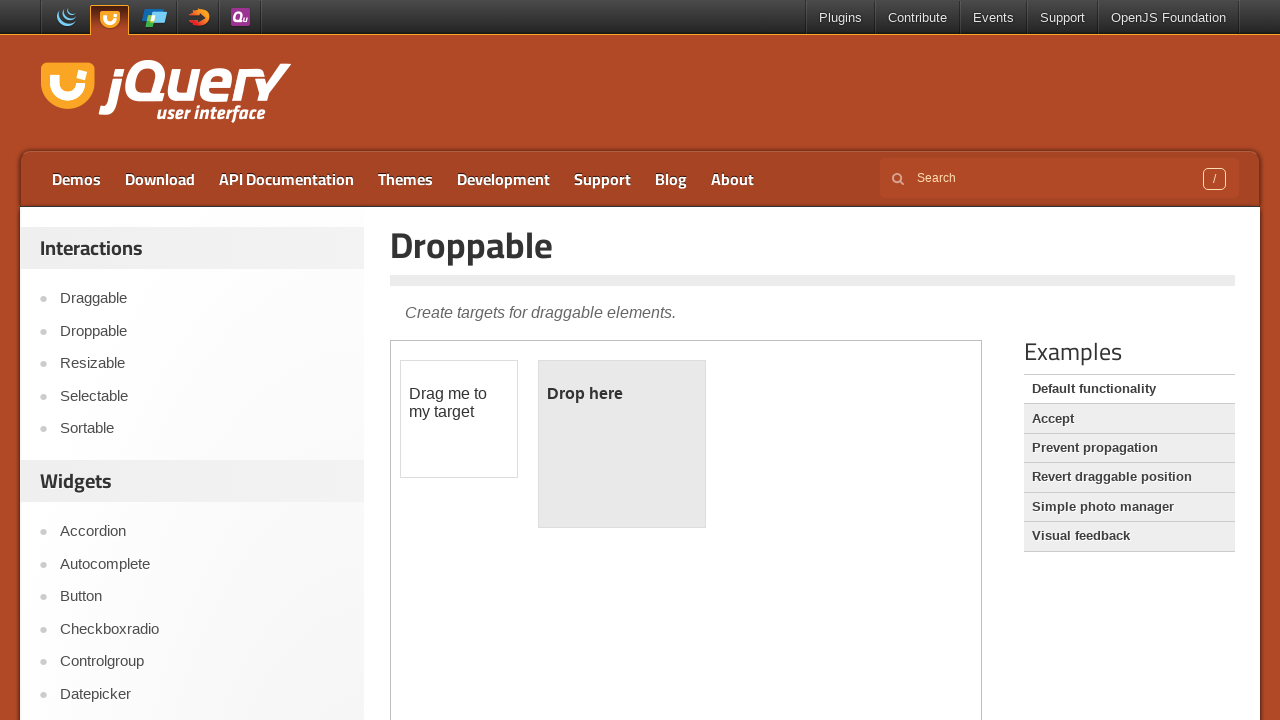

Dragged source element to drop target at (622, 394)
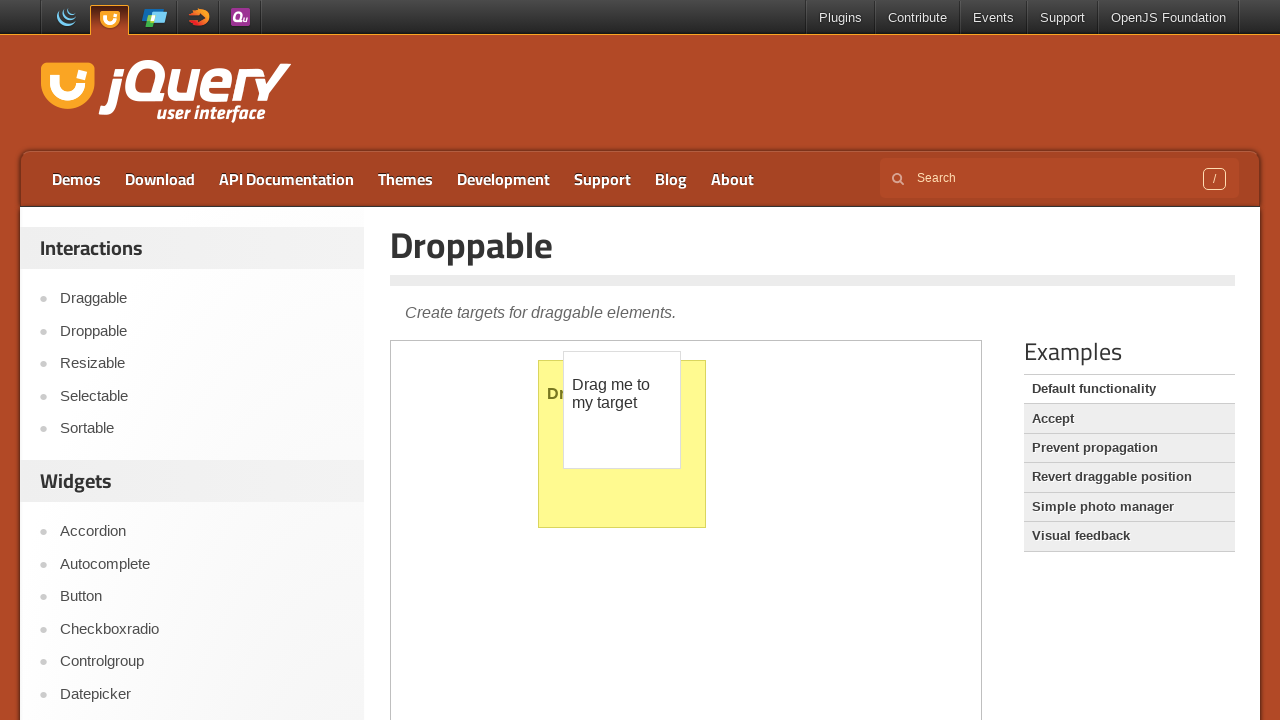

Verified successful drop - 'Dropped!' text appeared
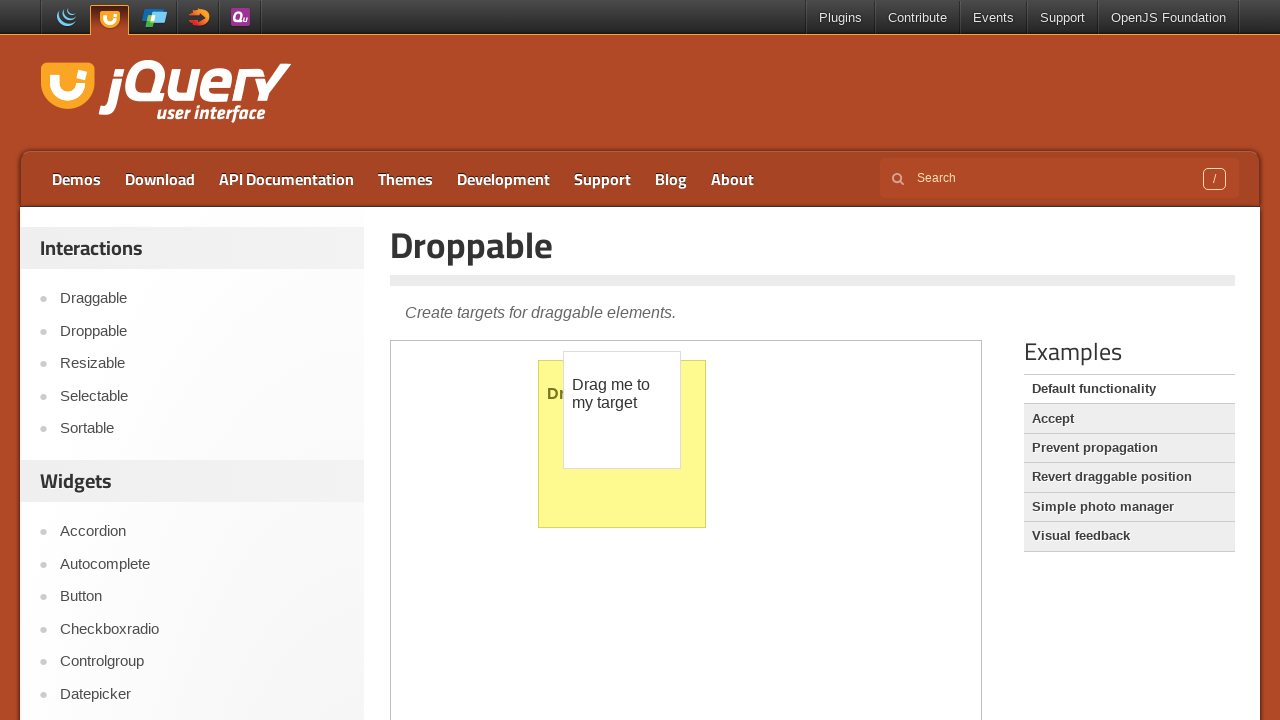

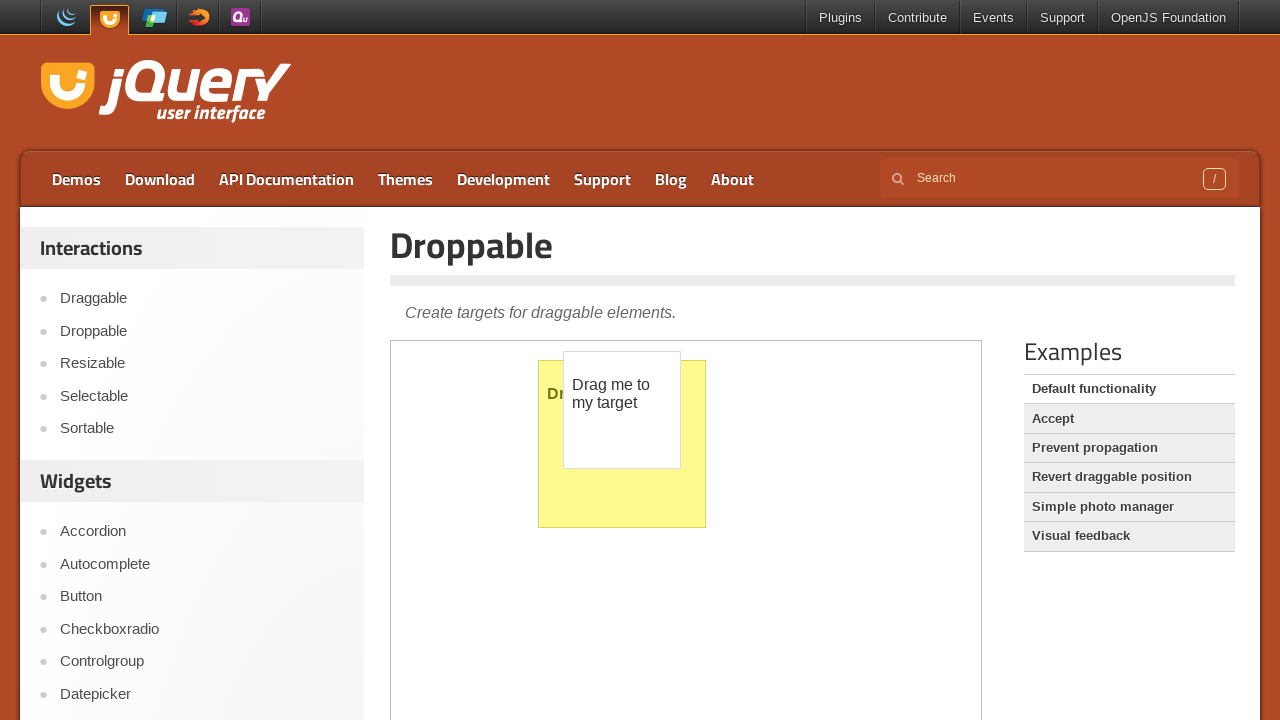